Tests a form submission flow by clicking a specific link, then filling out a form with personal information (first name, last name, city, country) and submitting it.

Starting URL: http://suninjuly.github.io/find_link_text

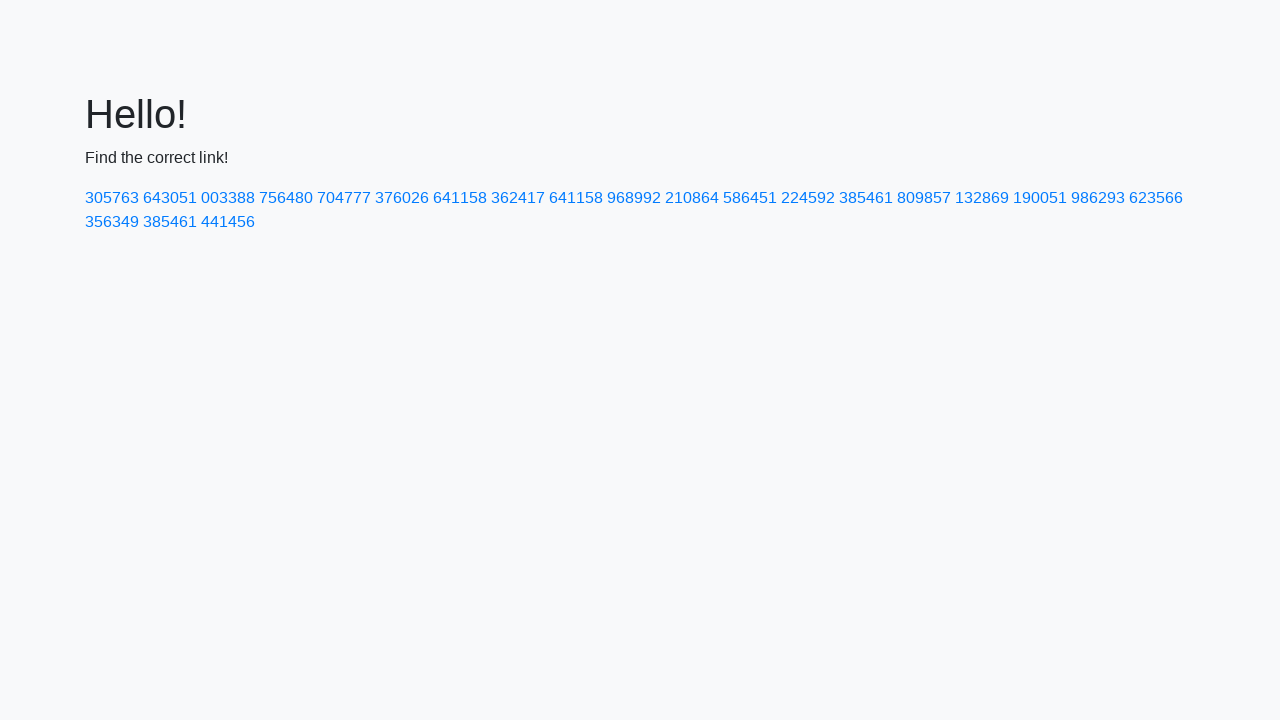

Clicked link with text '224592' at (808, 198) on text=224592
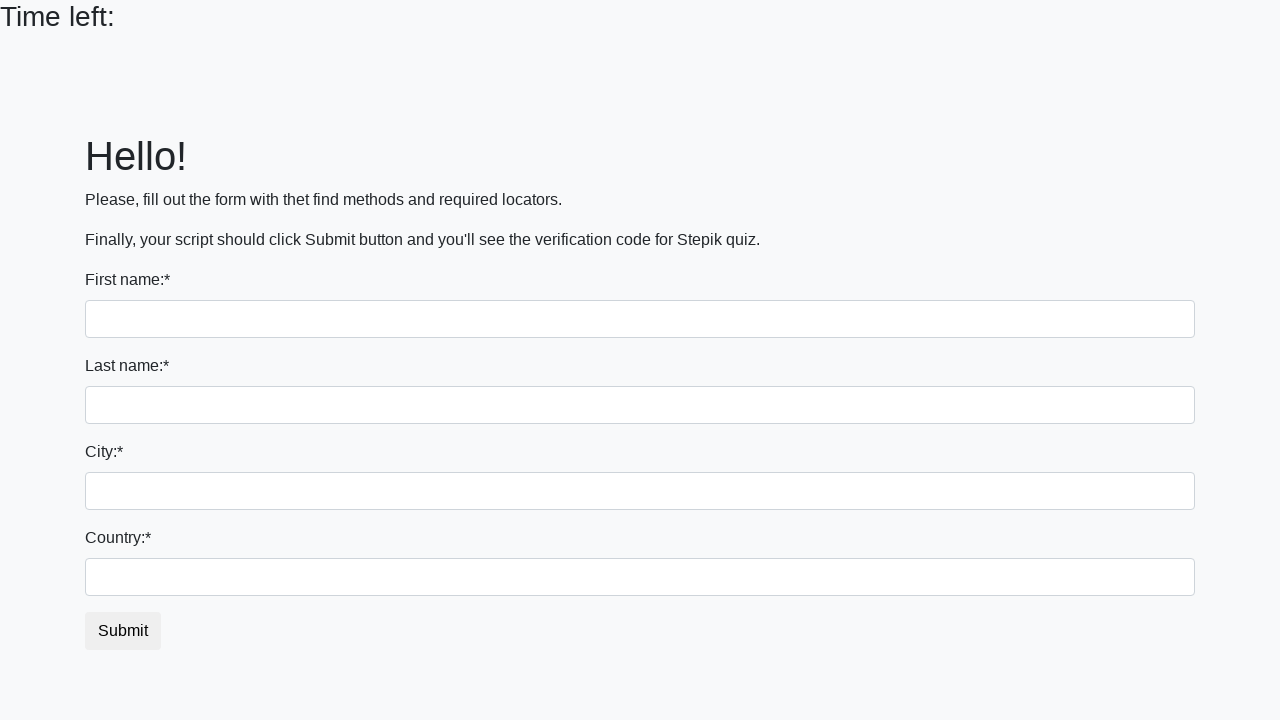

Filled first name field with 'Ivan' on input
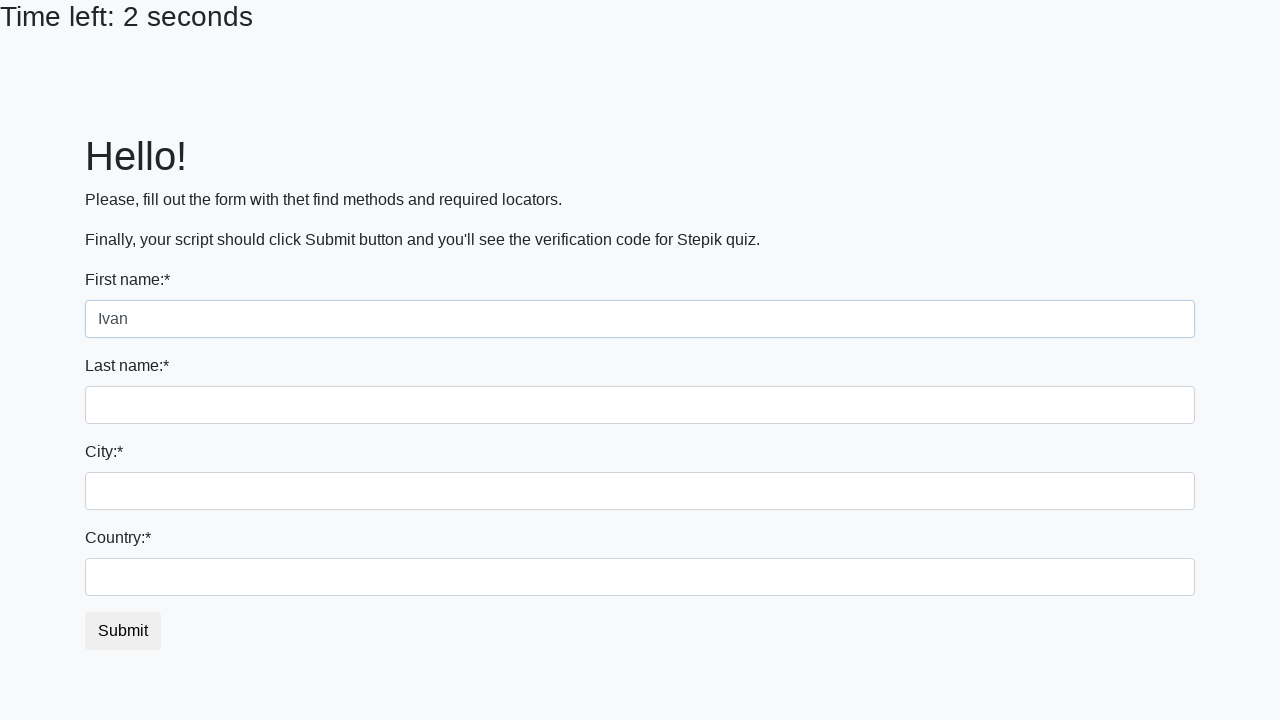

Filled last name field with 'Petrov' on input[name='last_name']
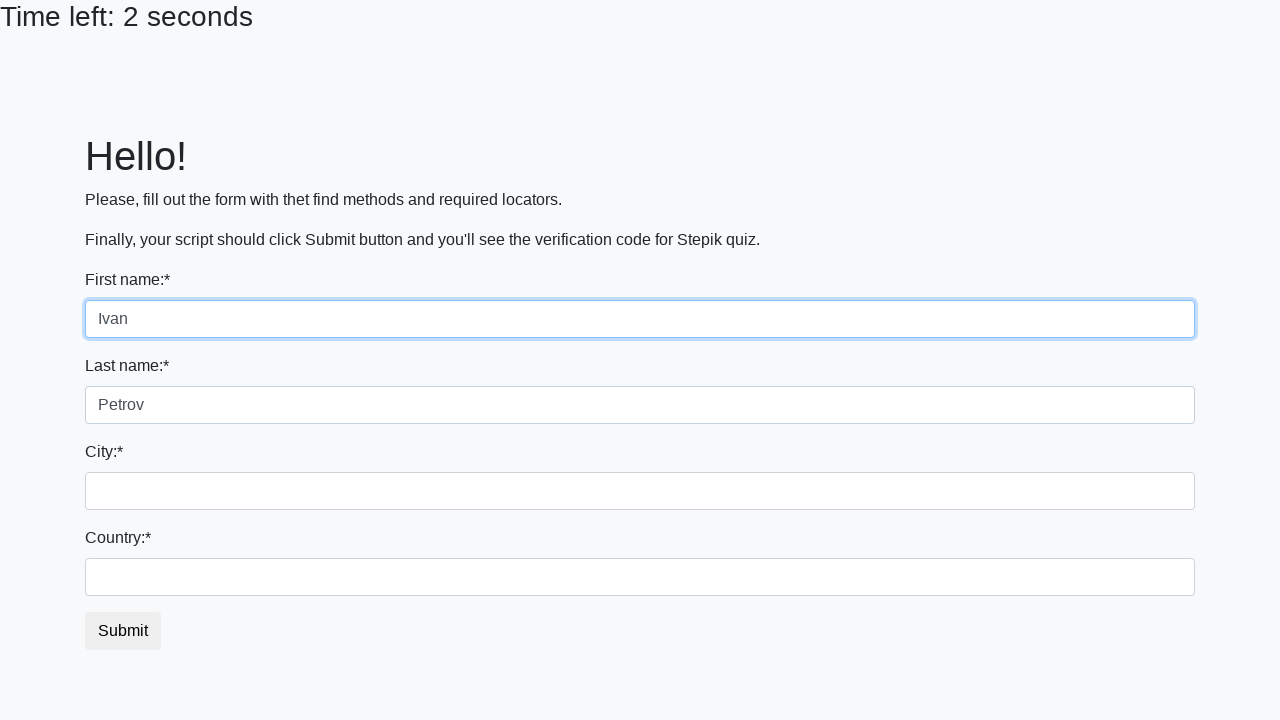

Filled city field with 'Smolensk' on .city
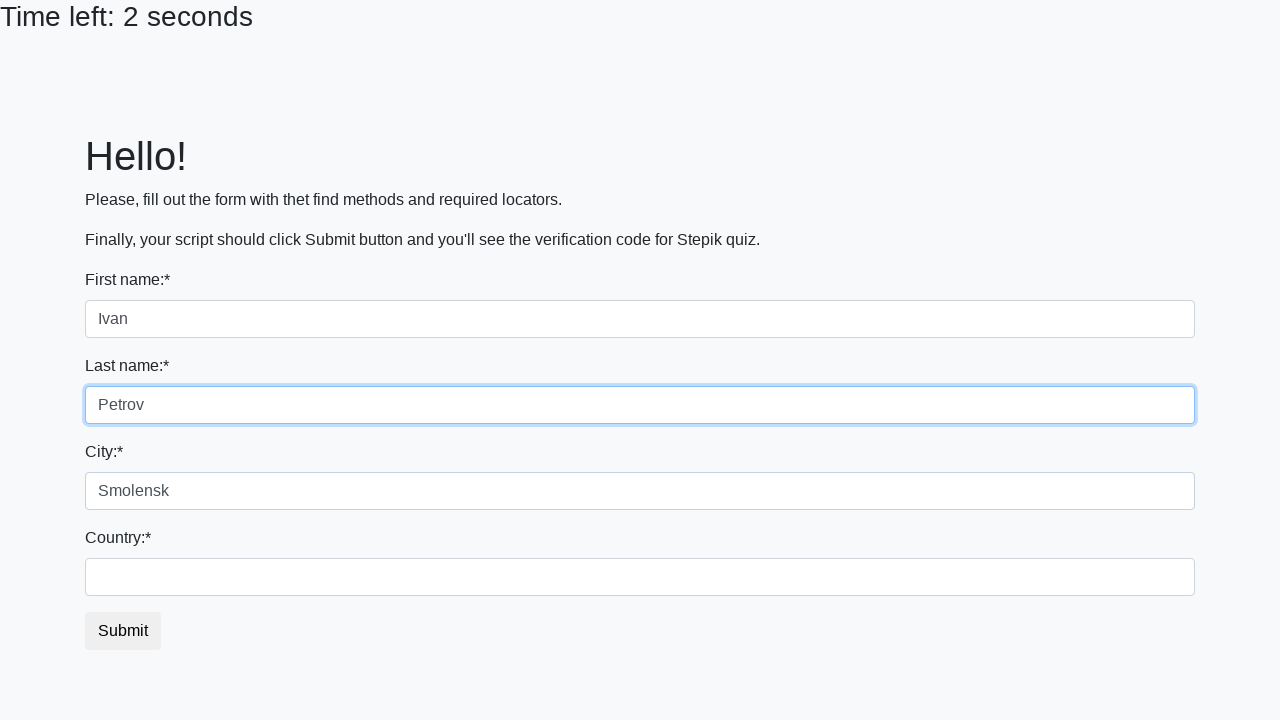

Filled country field with 'Russia' on #country
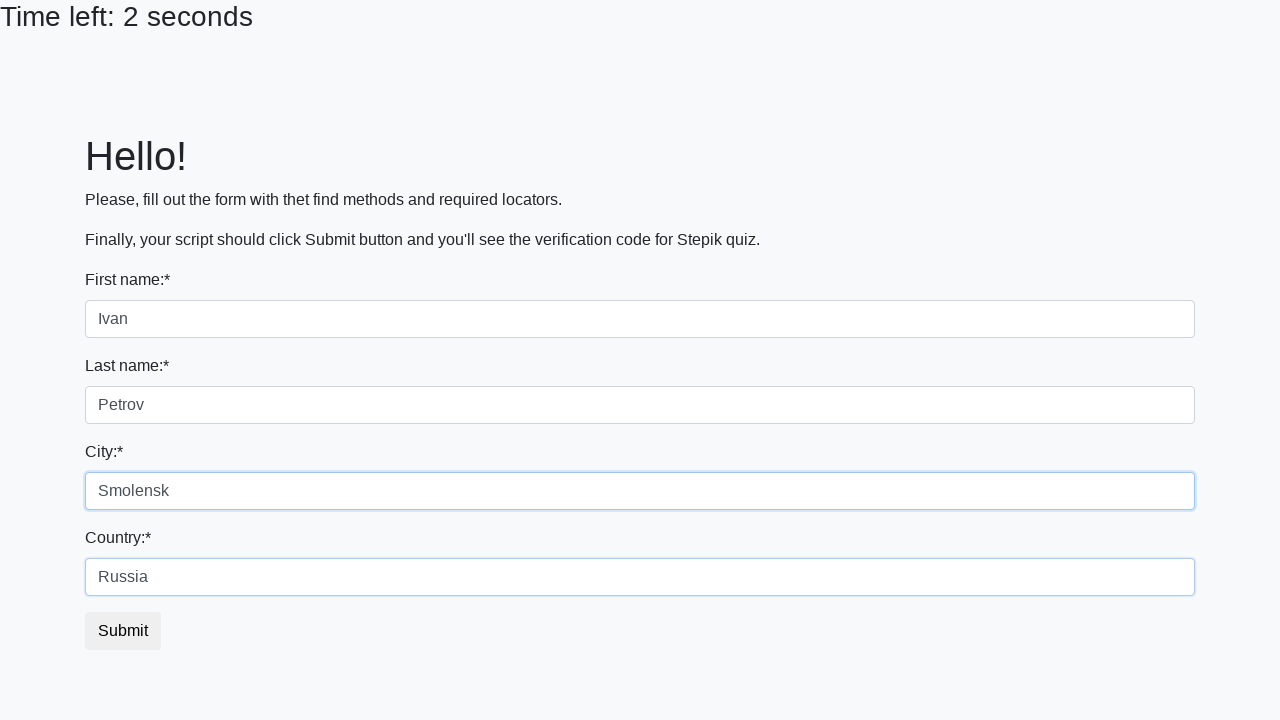

Clicked submit button to submit form at (123, 631) on button.btn
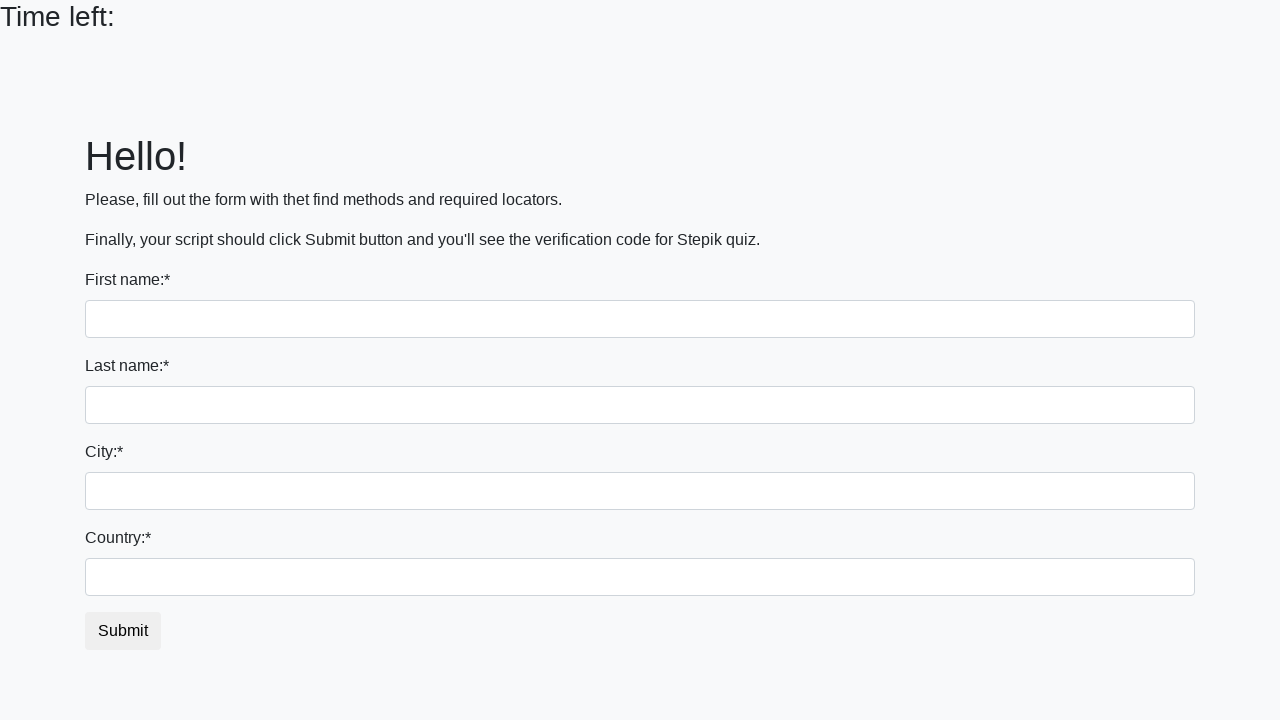

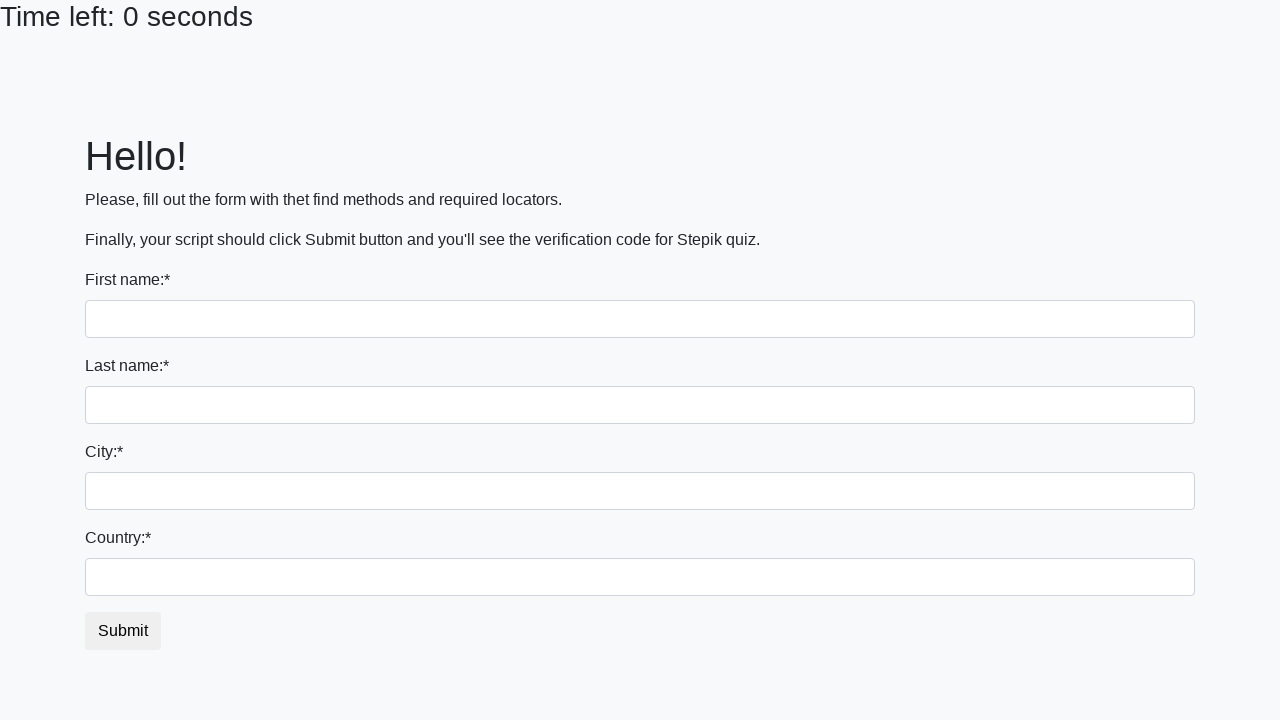